Opens a website, then creates a new tab and navigates to a different website in that tab

Starting URL: https://demo.nopcommerce.com/

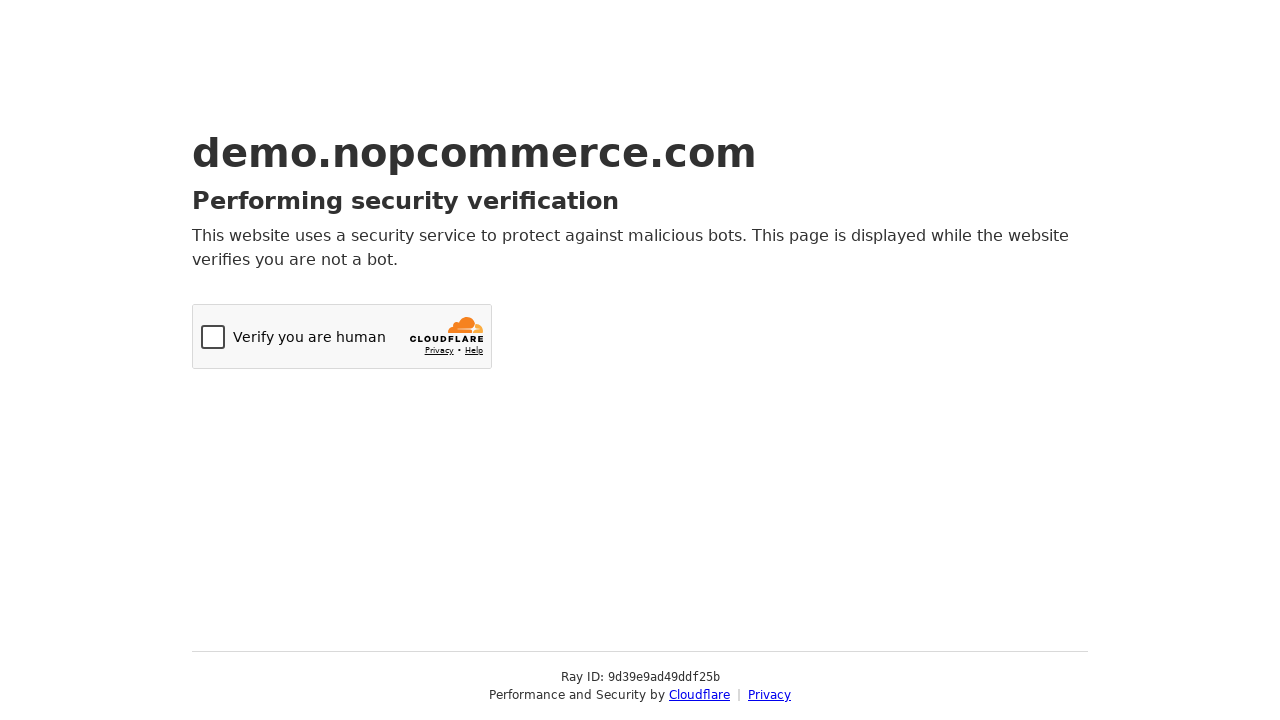

Opened a new tab
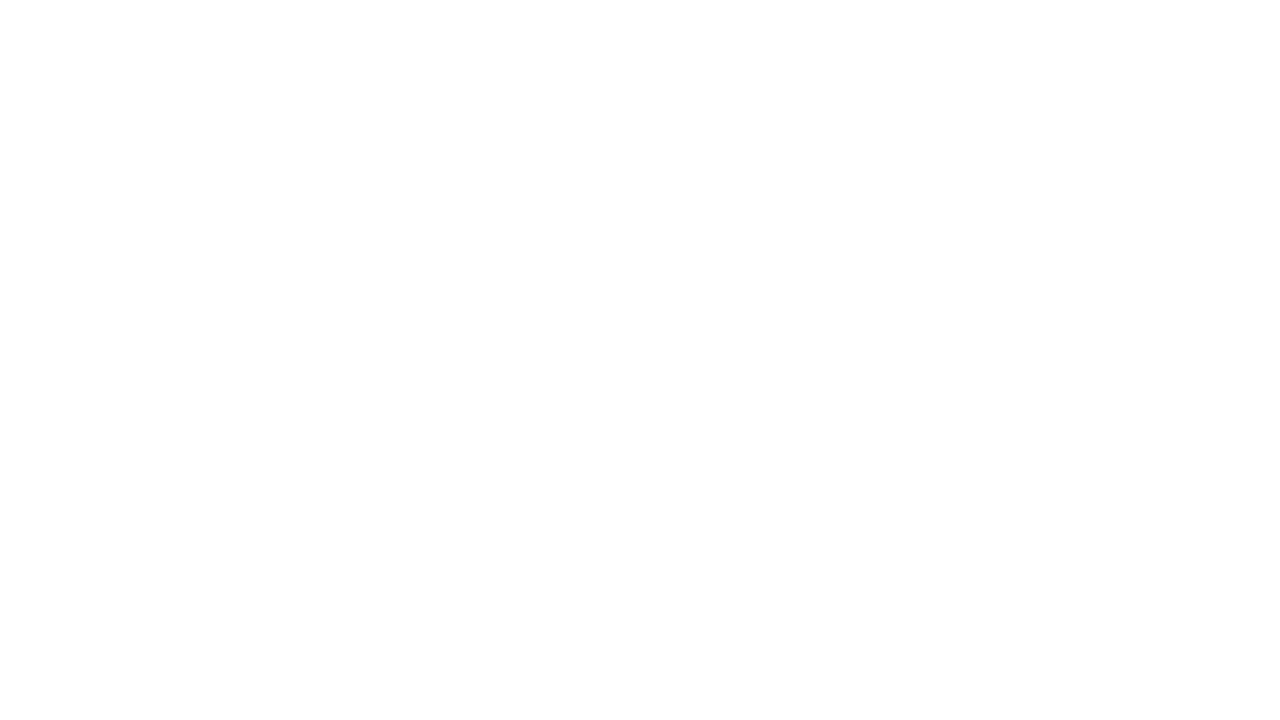

Navigated to https://www.orangehrm.com/ in the new tab
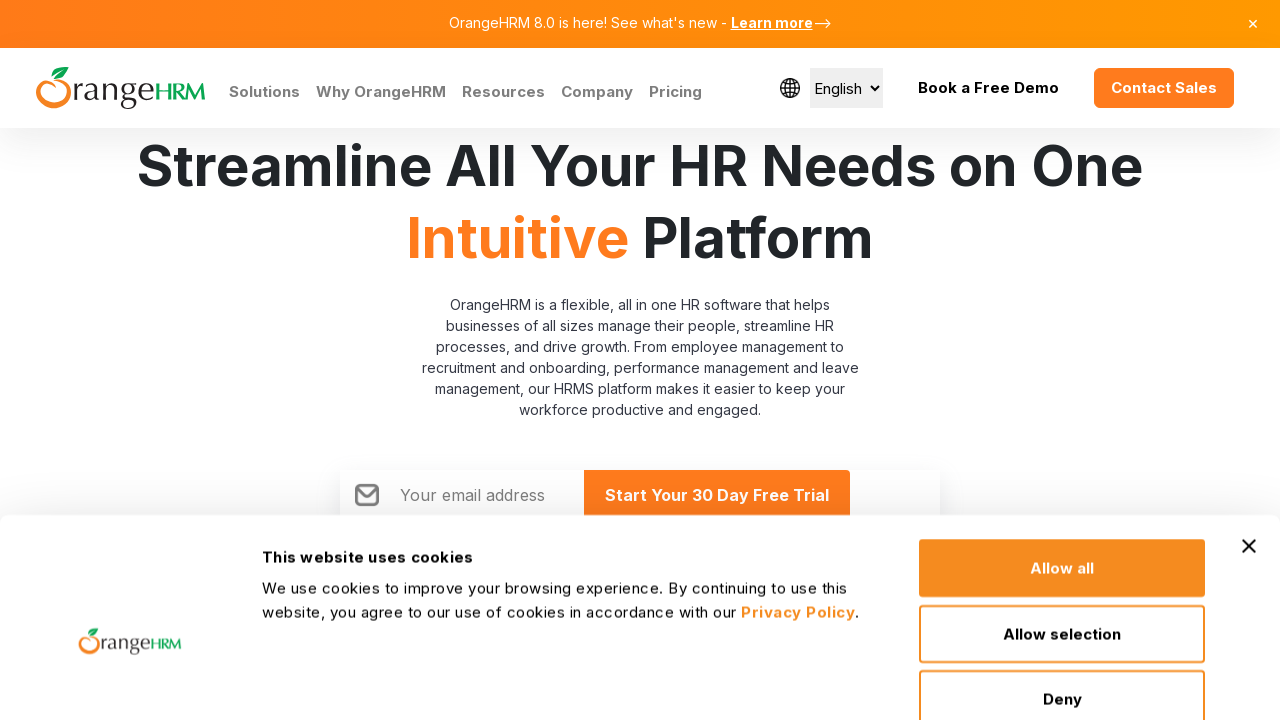

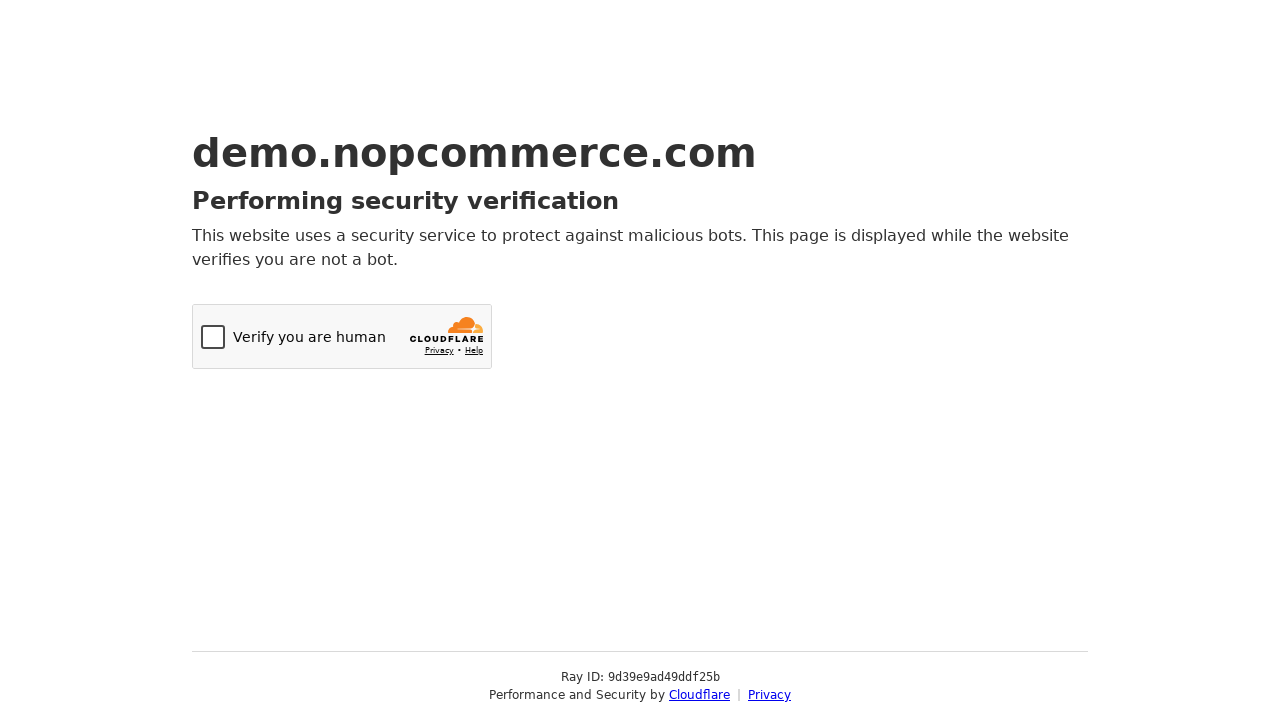